Tests checkbox and radio button functionality by navigating to Basic Elements, selecting the 4th radio option and 2nd inline checkbox, then verifying their selection states

Starting URL: http://automationbykrishna.com/index.html

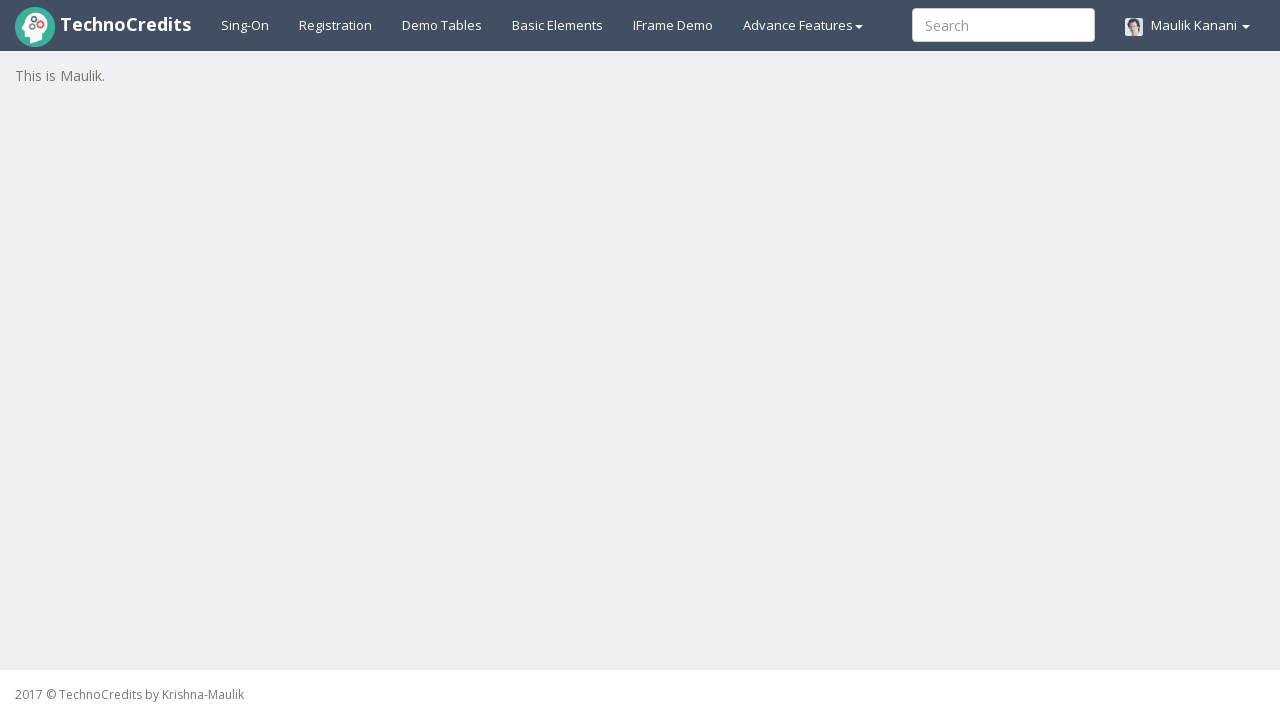

Clicked on Basic Elements navigation link at (558, 25) on #basicelements
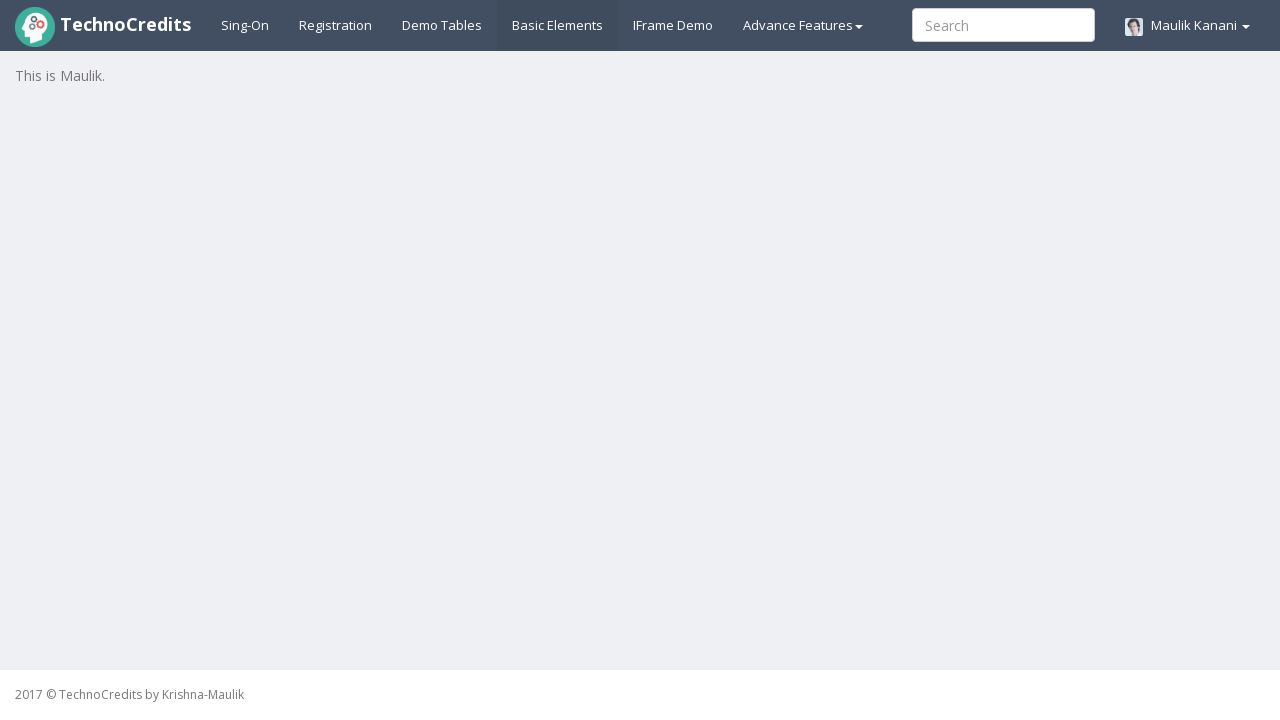

Waited 3000ms for form to load
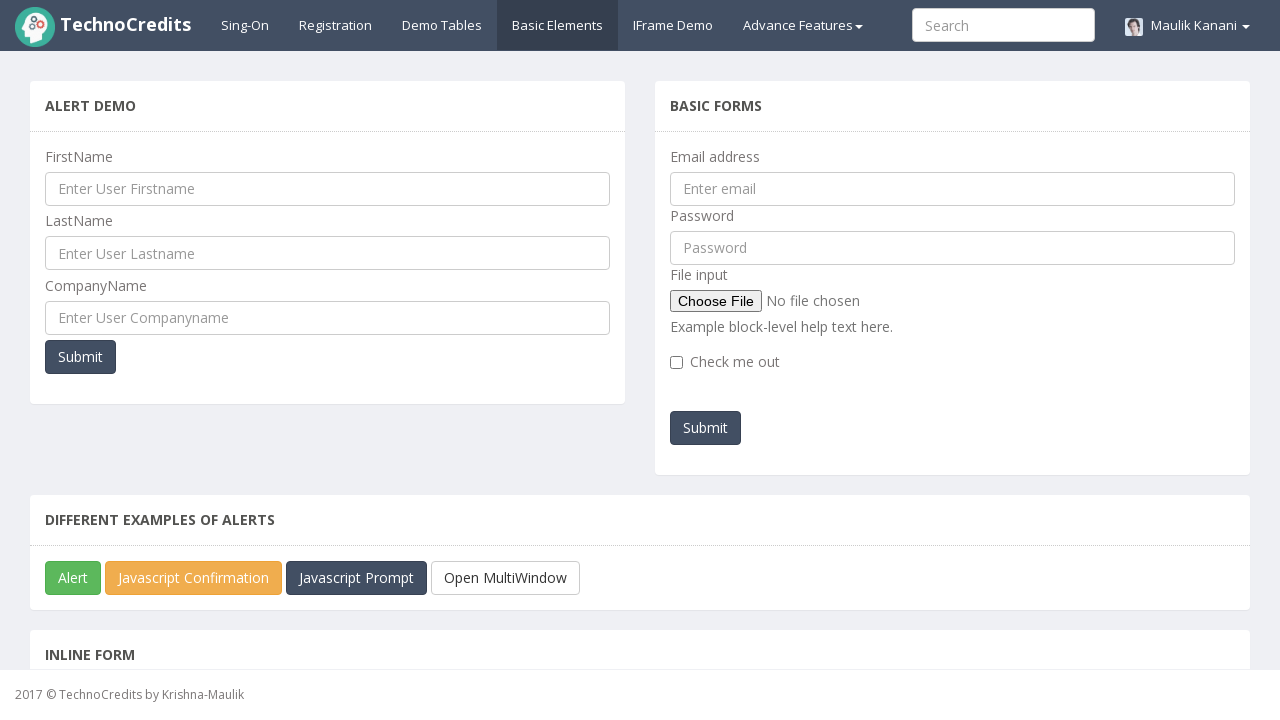

Located 4th radio button (optionsRadios2)
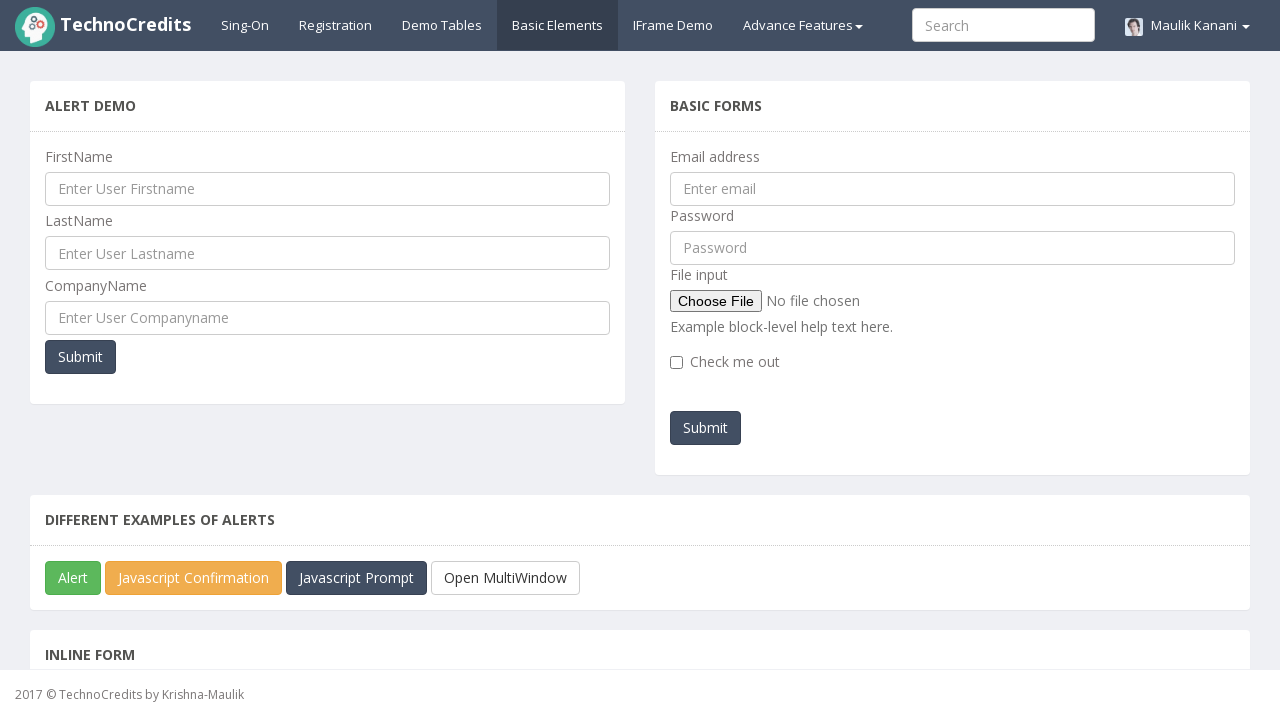

Scrolled 4th radio button into view
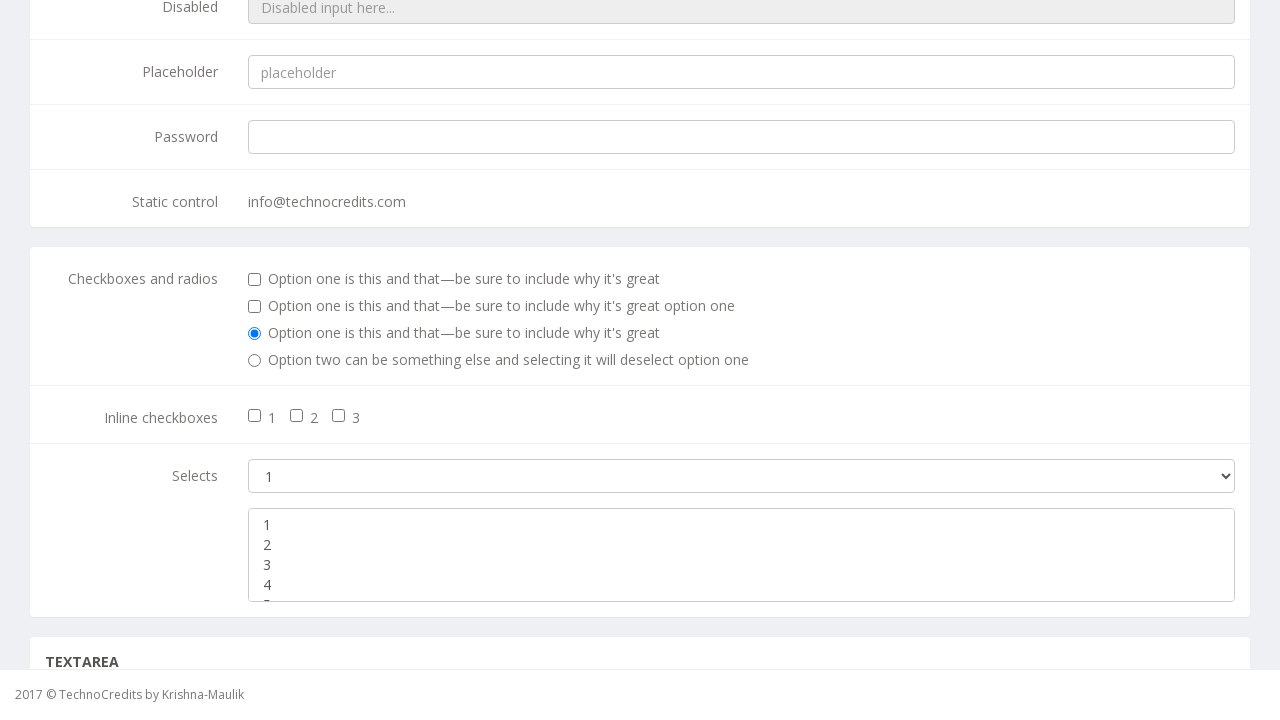

Clicked 4th radio button at (255, 361) on input#optionsRadios2
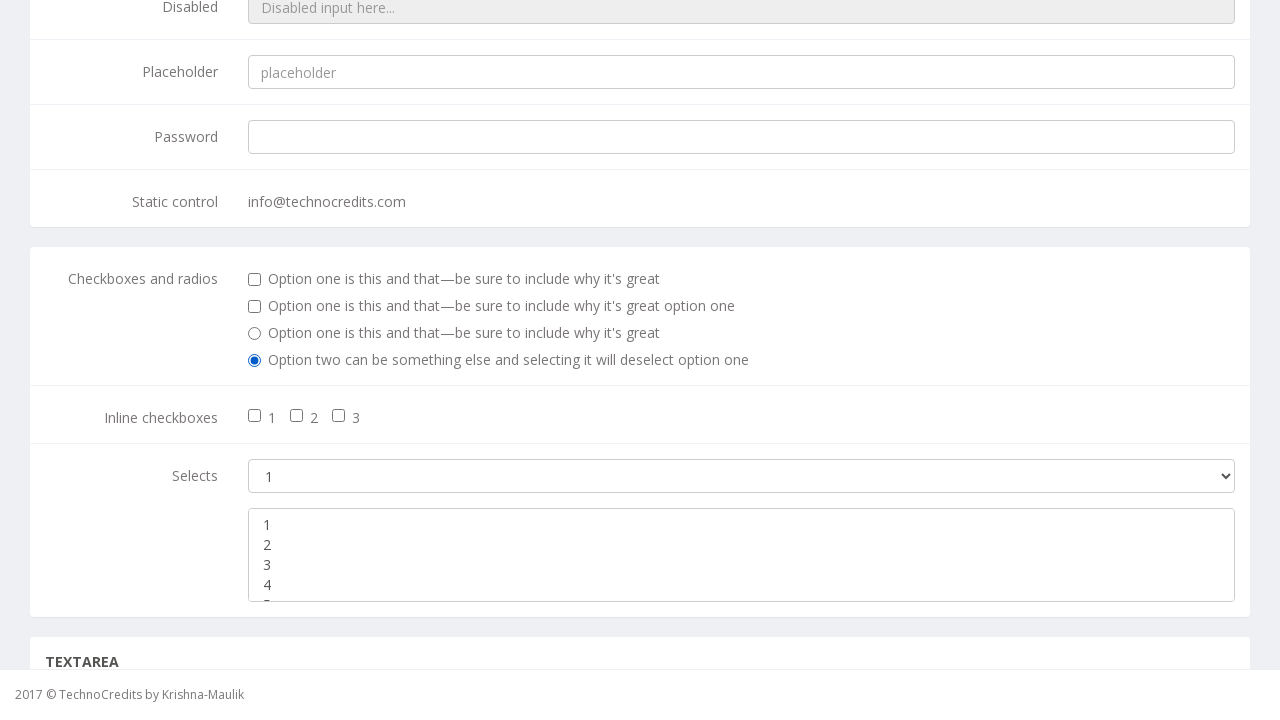

Verified 4th radio button is selected
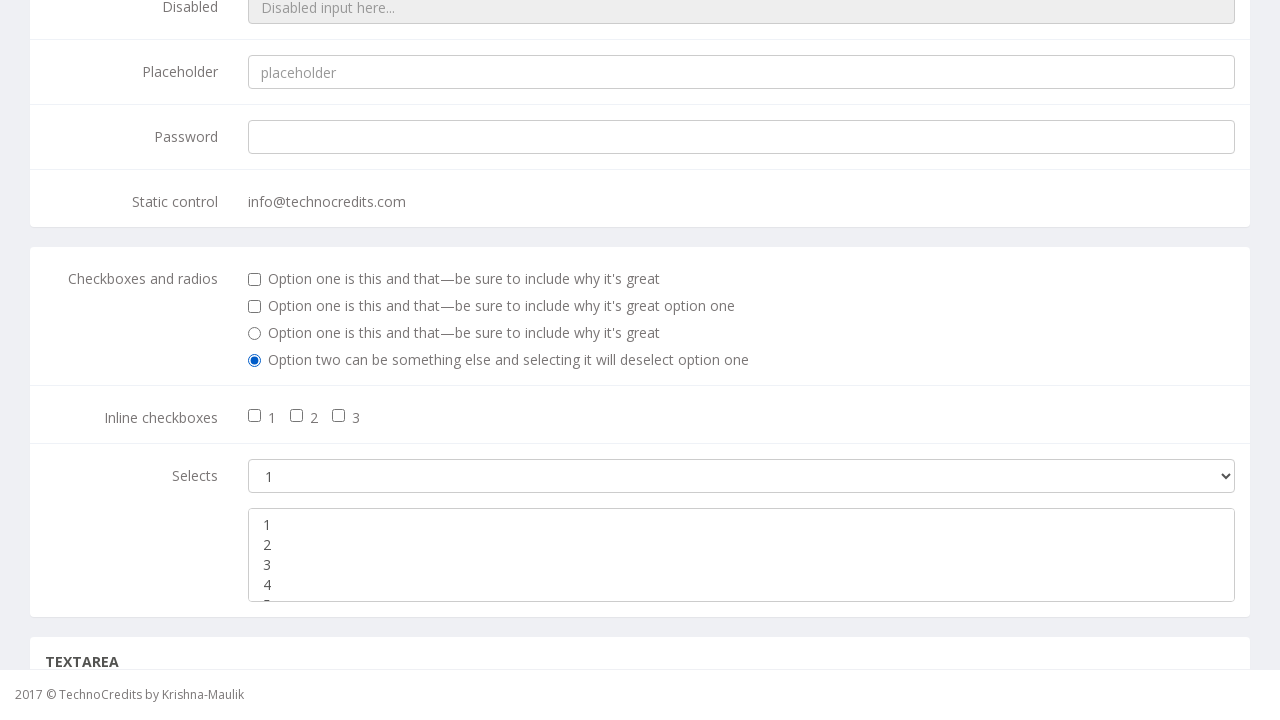

Located 2nd inline checkbox (inlineCheckbox2)
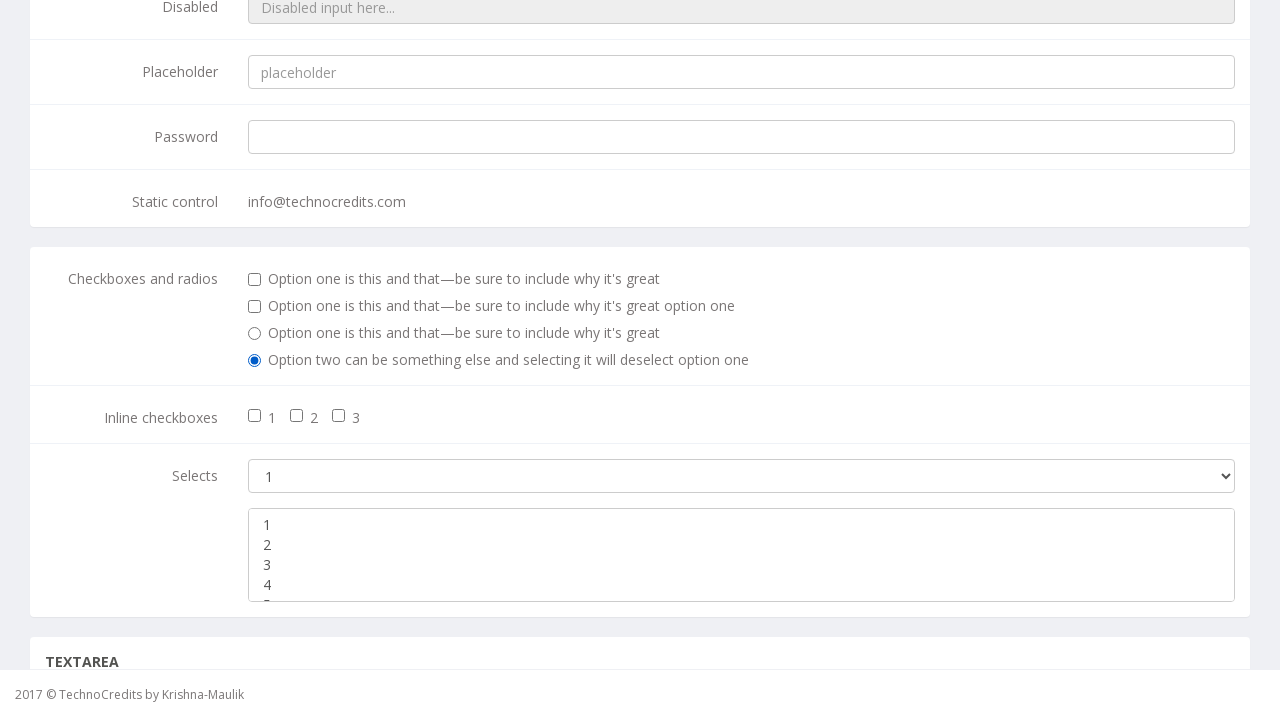

Scrolled 2nd inline checkbox into view
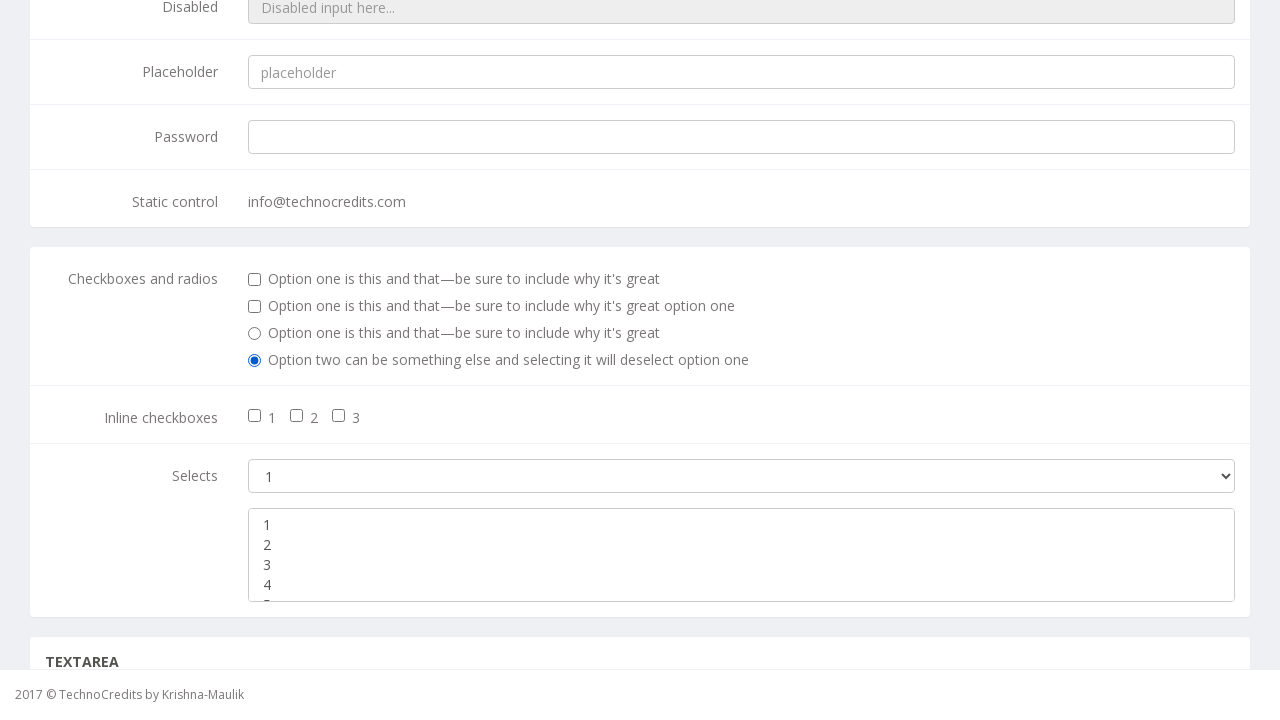

Clicked 2nd inline checkbox at (297, 416) on input#inlineCheckbox2
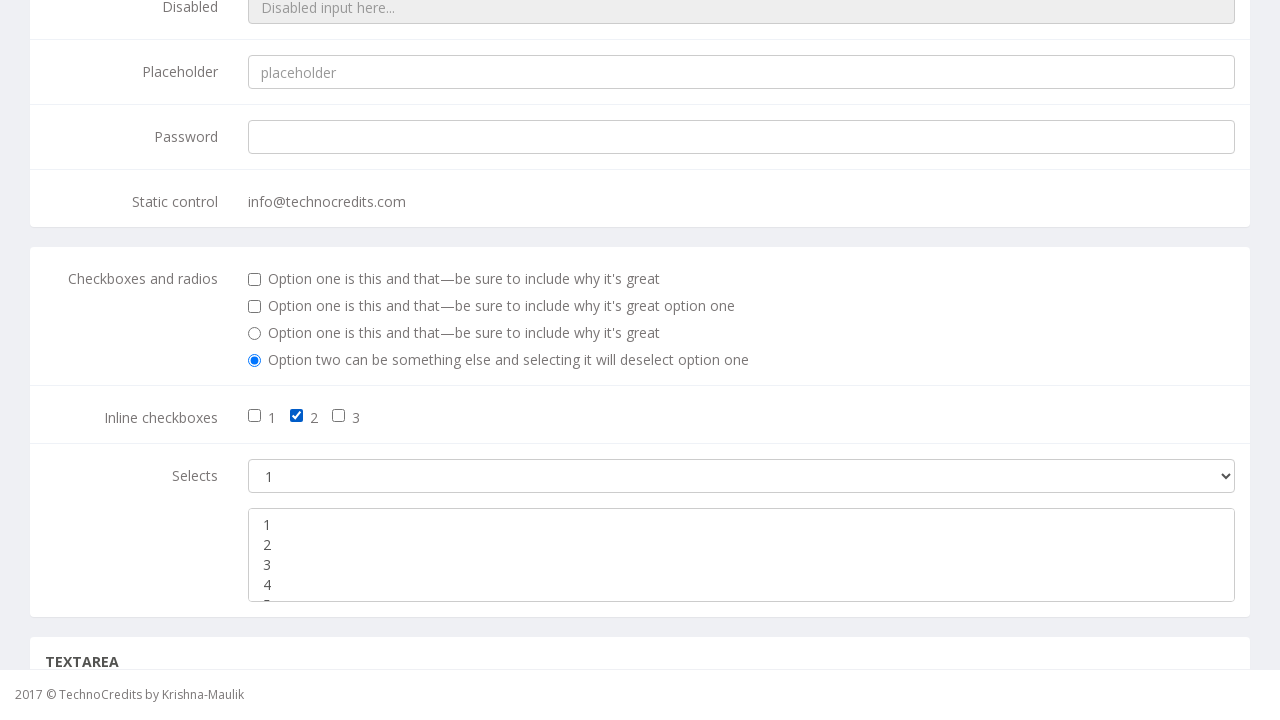

Verified 2nd inline checkbox is selected
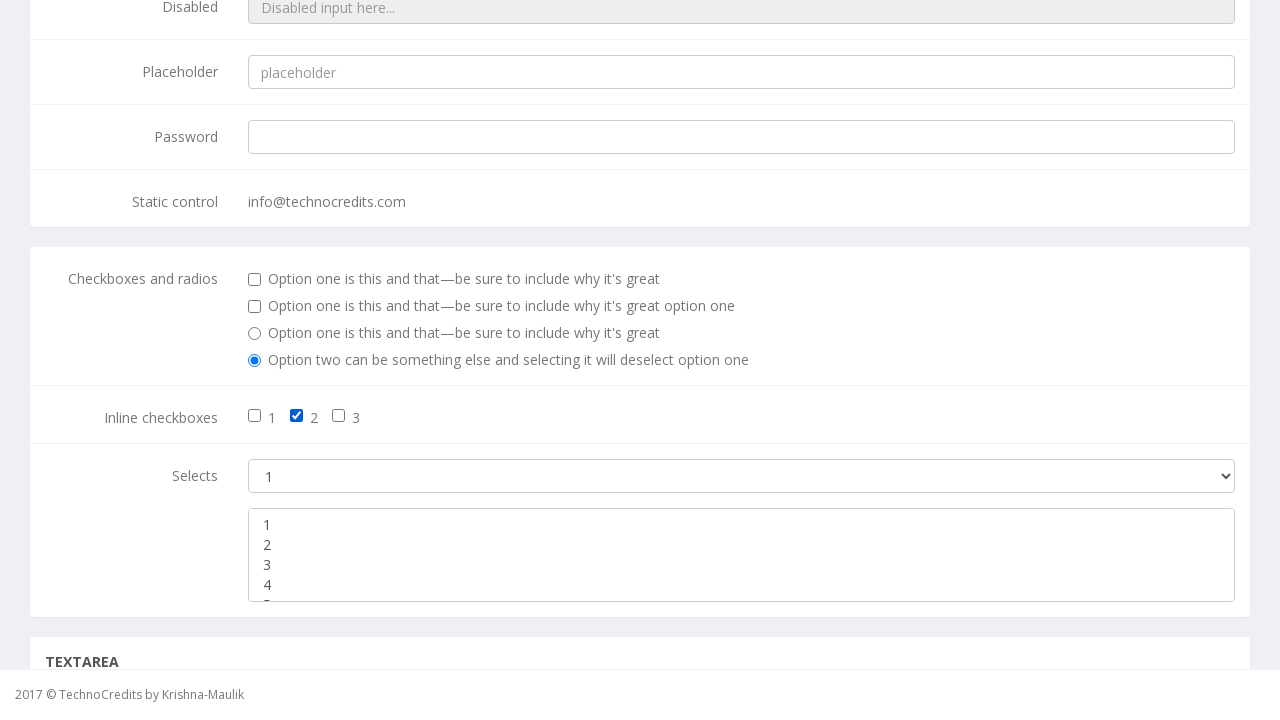

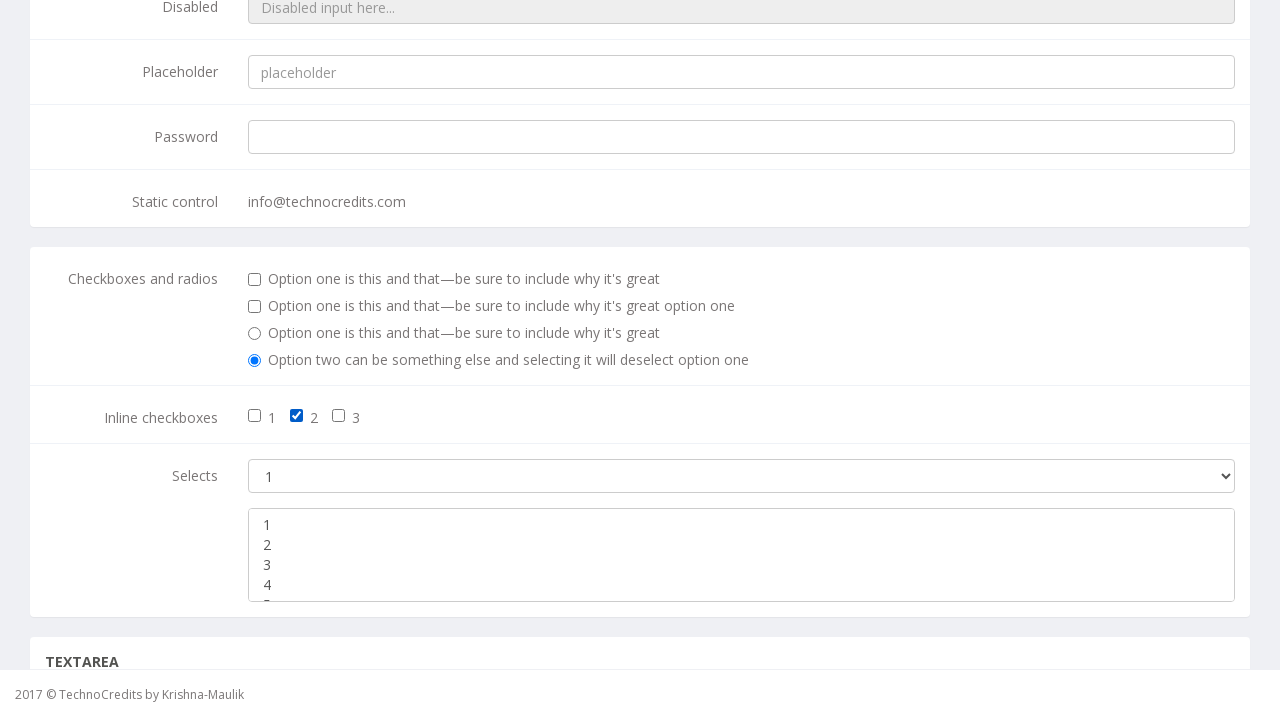